Navigates to NBA player props betting page, waits for player cards to load, then clicks on the first player to view their individual prop details page.

Starting URL: https://www.bettingpros.com/nba/odds/player-props/?date=2023-04-18

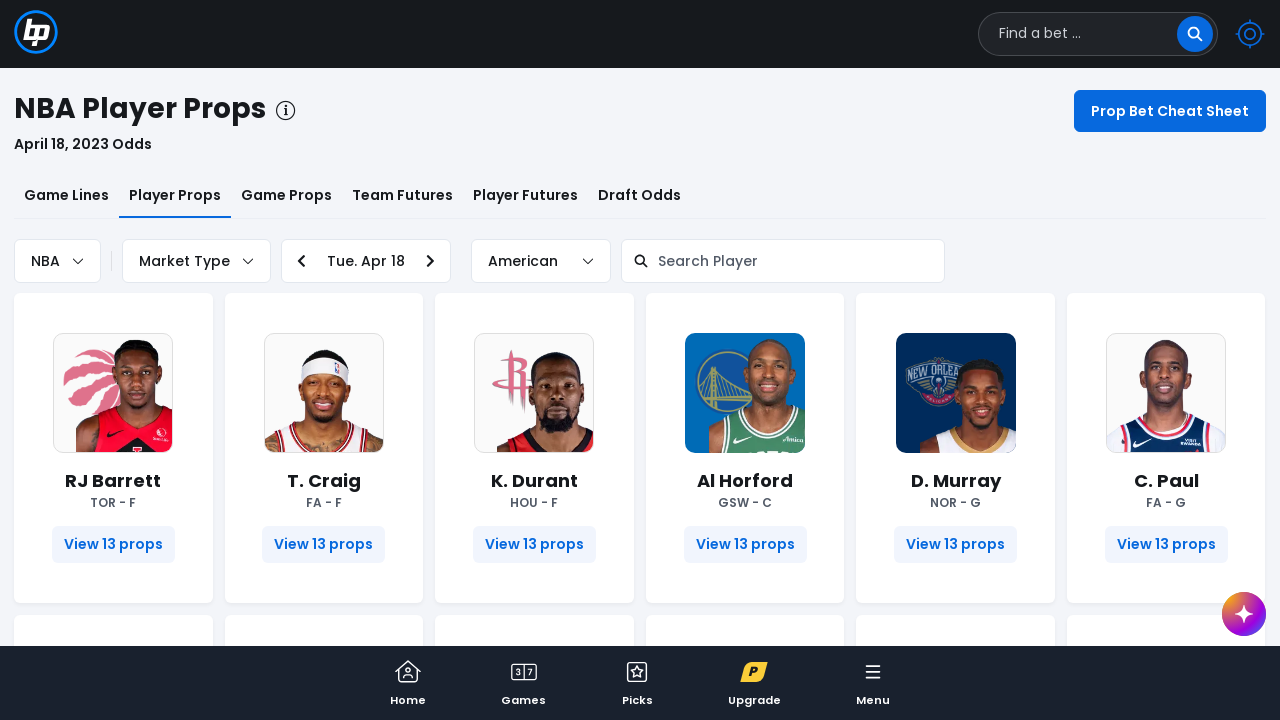

Navigated to NBA player props betting page for 2023-04-18
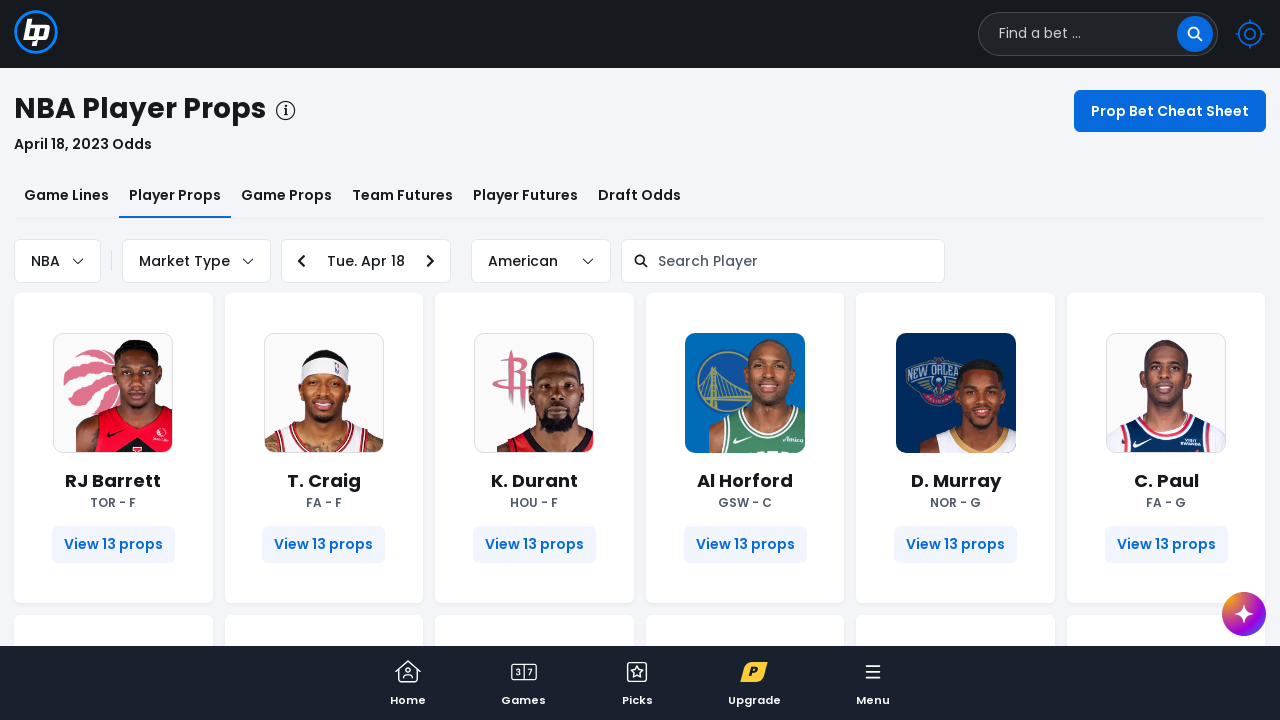

Player cards loaded on main page
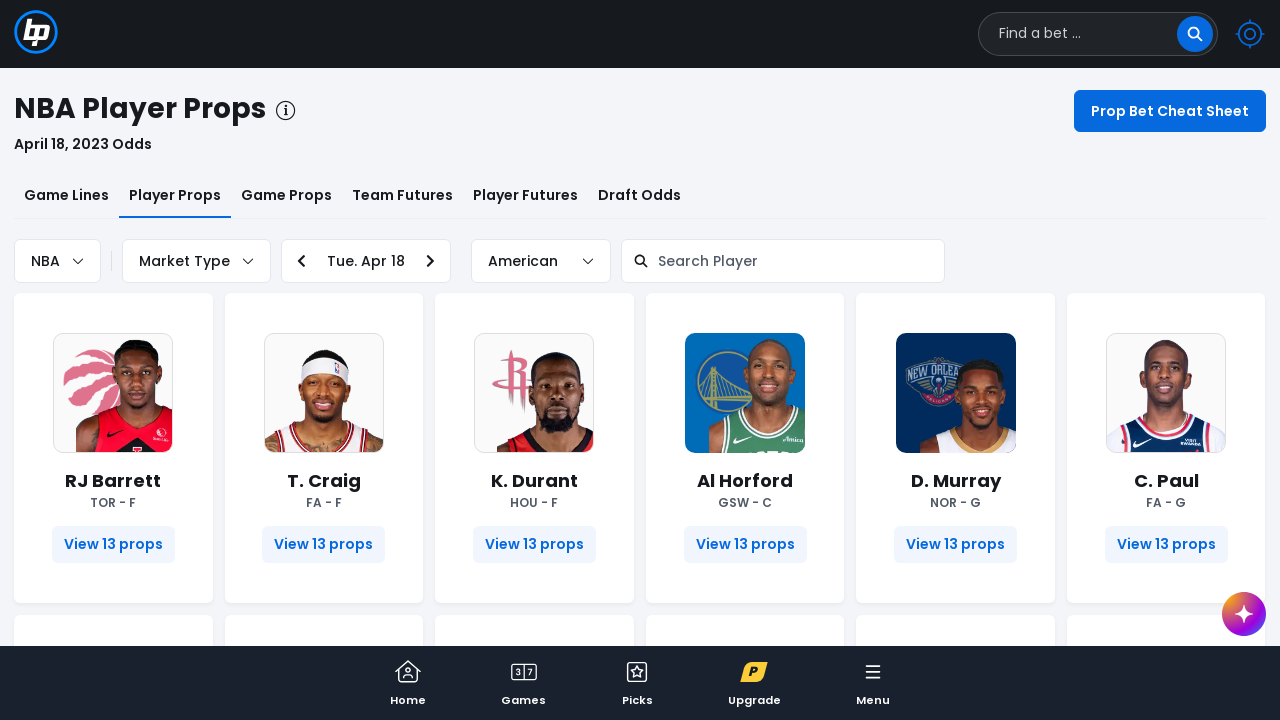

Clicked on first player card at (113, 544) on .player-card a >> nth=0
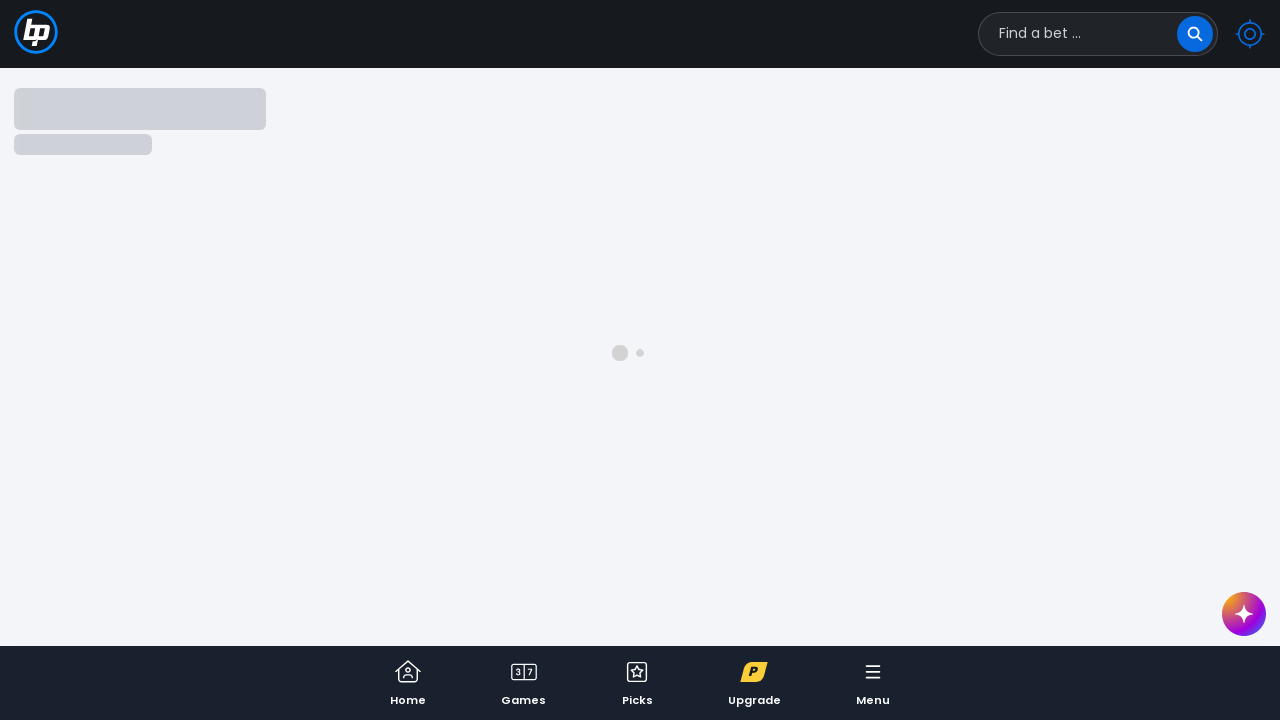

Player prop details page loaded
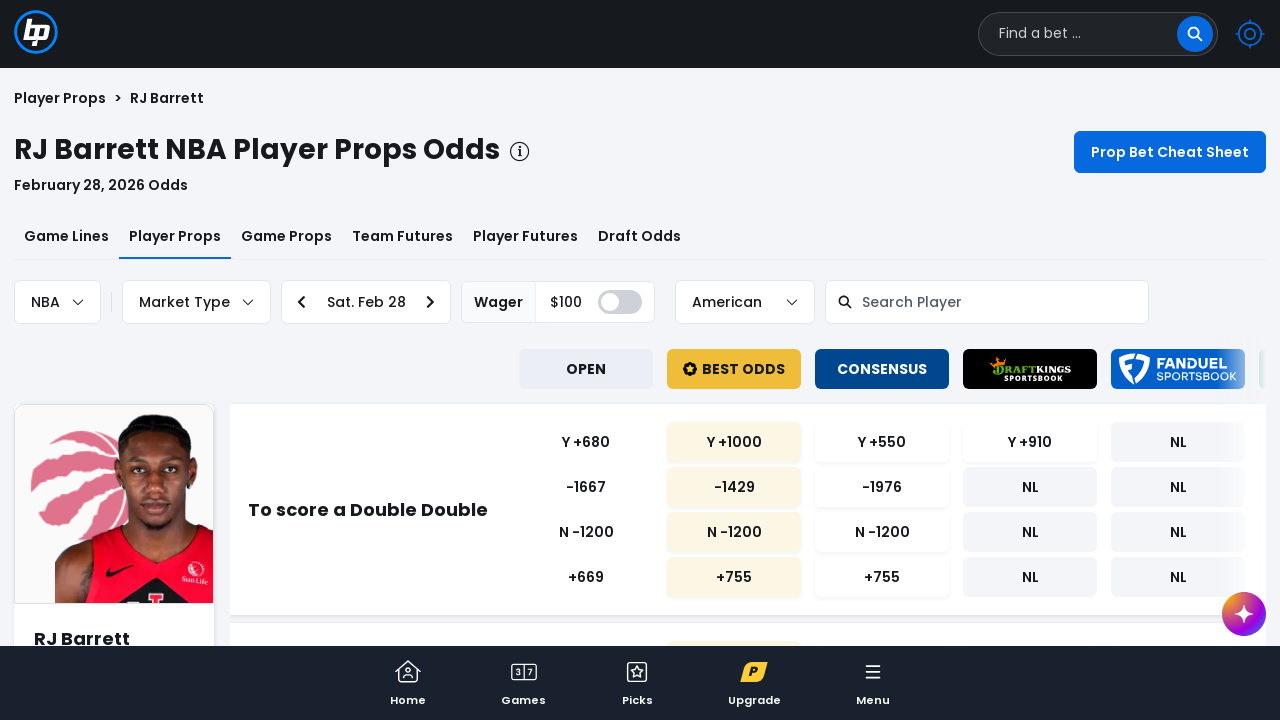

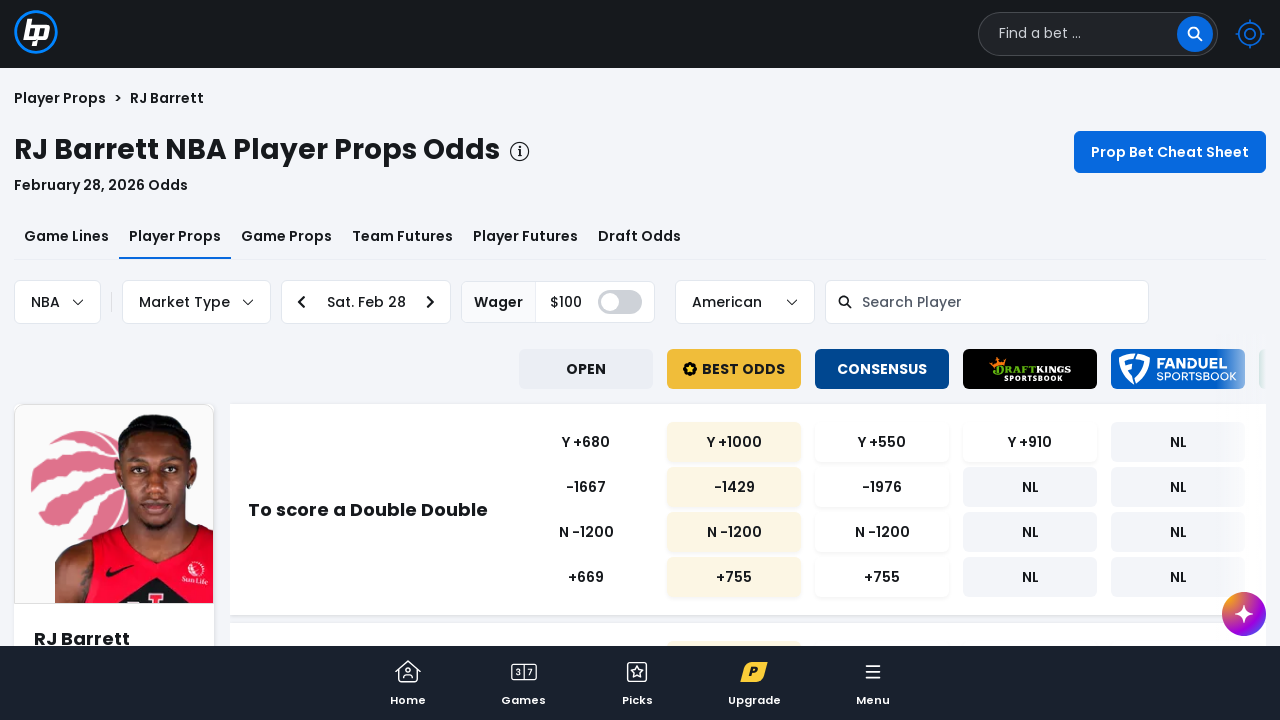